Navigates to cars.com homepage and maximizes the browser window. The script appears to be a basic setup for demonstrating multiple window handling.

Starting URL: https://www.cars.com/

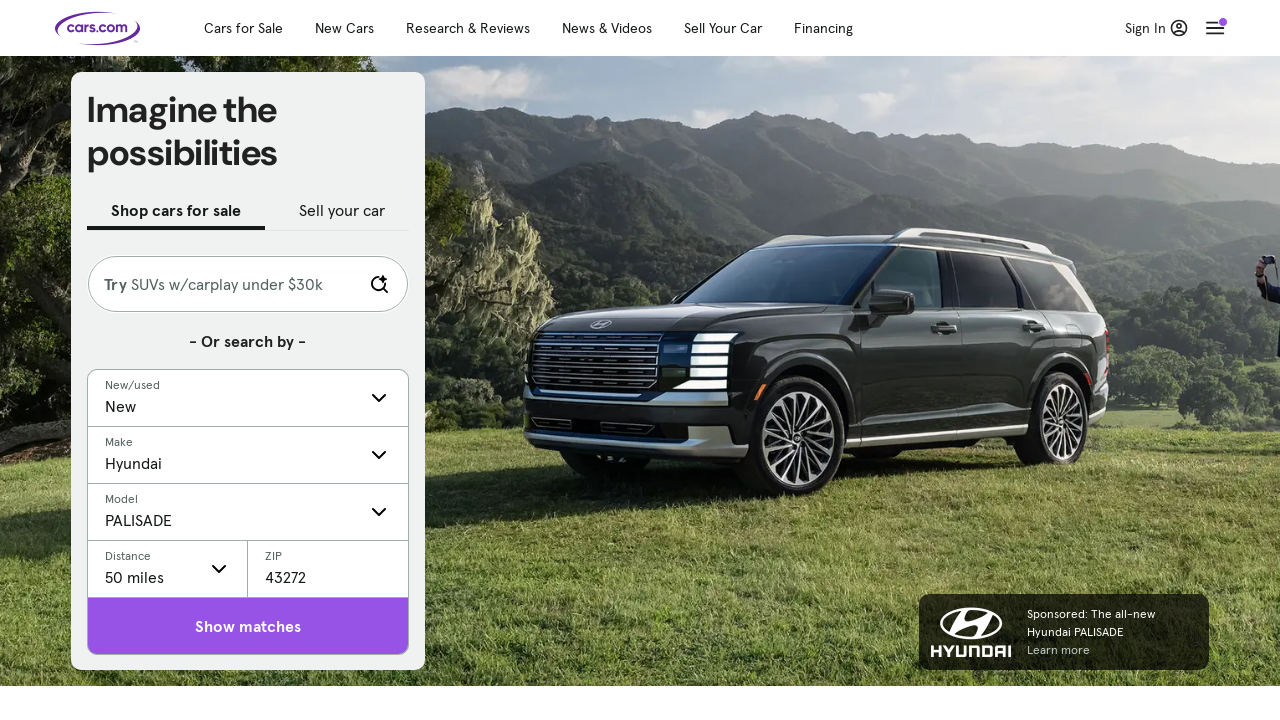

Waited for cars.com page to fully load (domcontentloaded state)
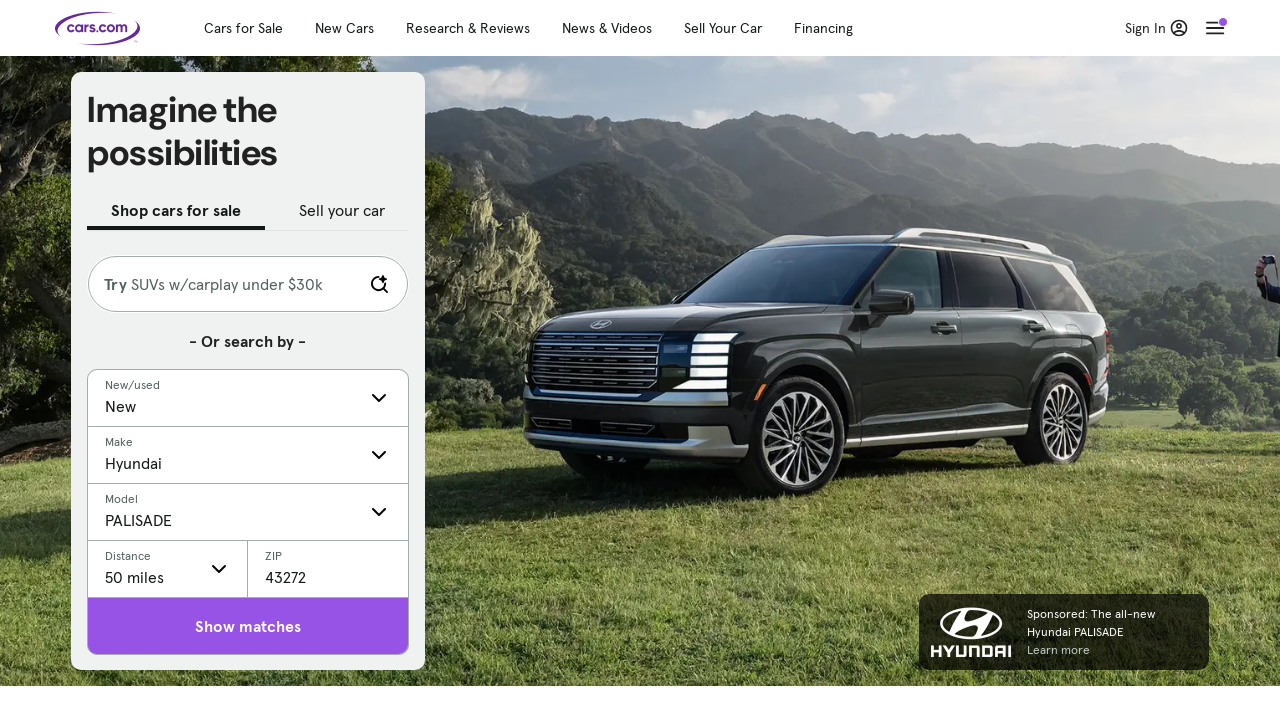

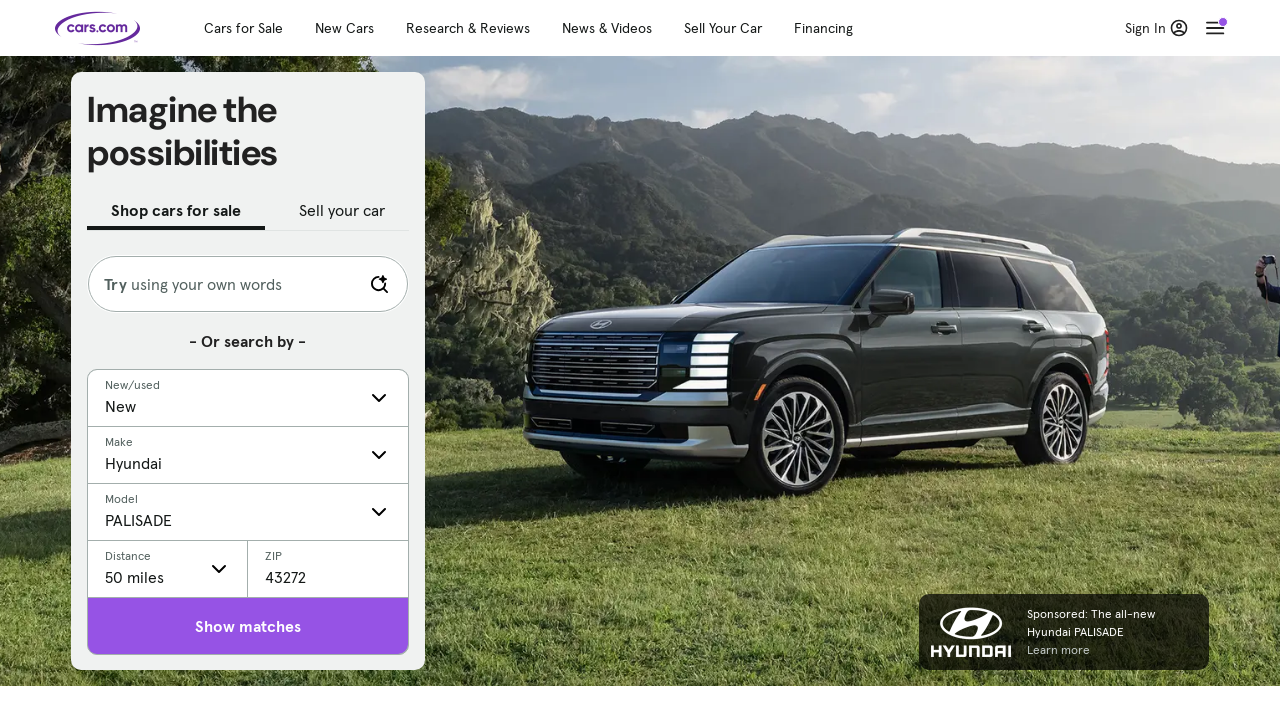